Navigates to CoinMarketCap homepage and verifies that the cryptocurrency rankings table is displayed with at least 10 entries visible.

Starting URL: https://coinmarketcap.com/

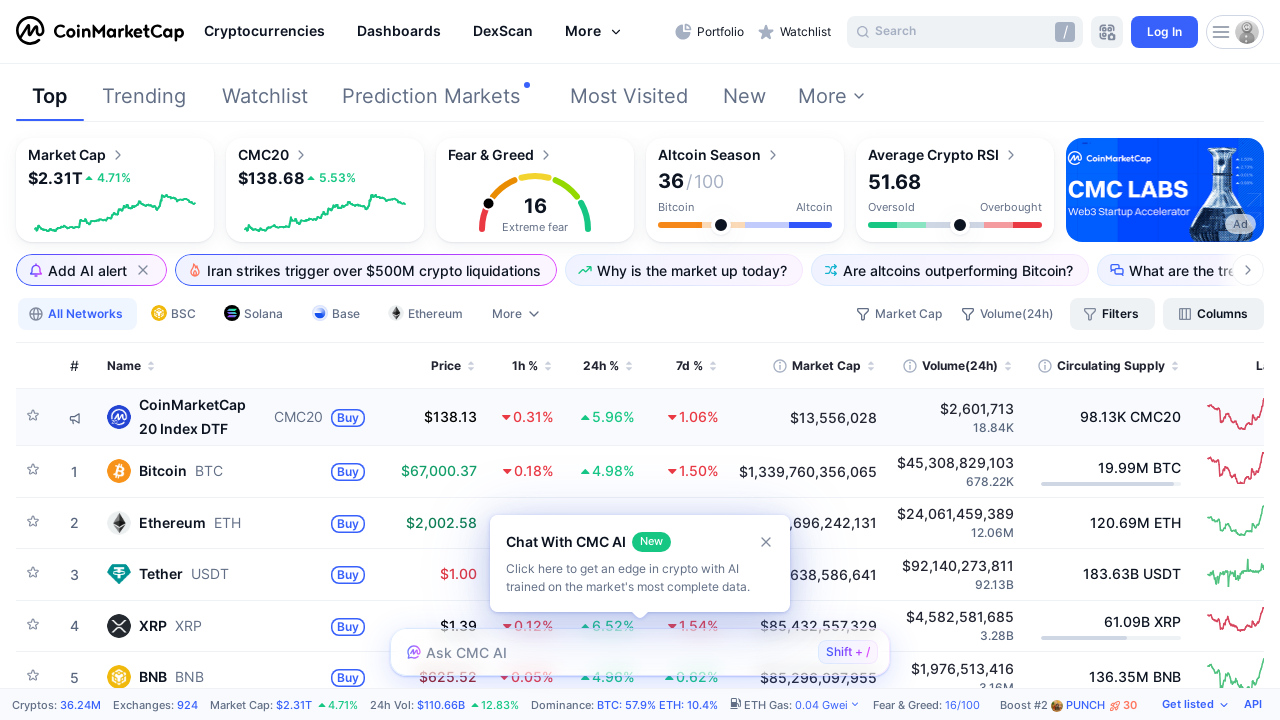

Navigated to CoinMarketCap homepage
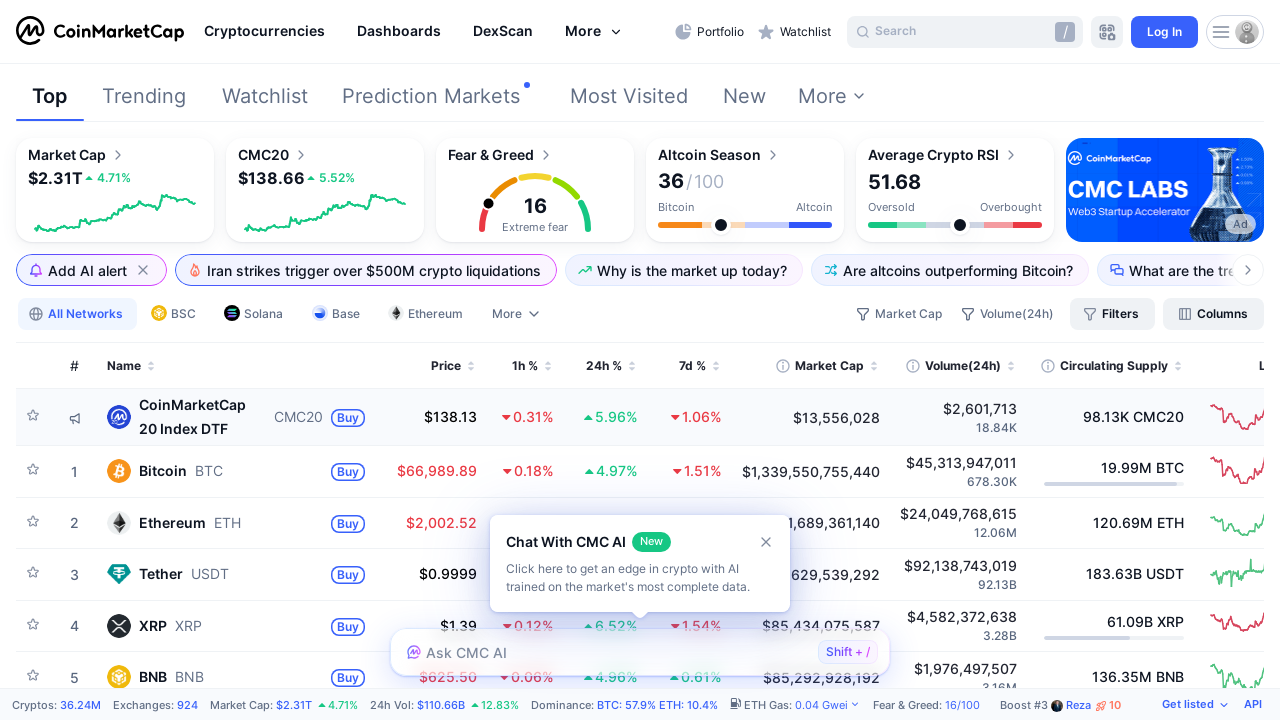

Cryptocurrency rankings table loaded
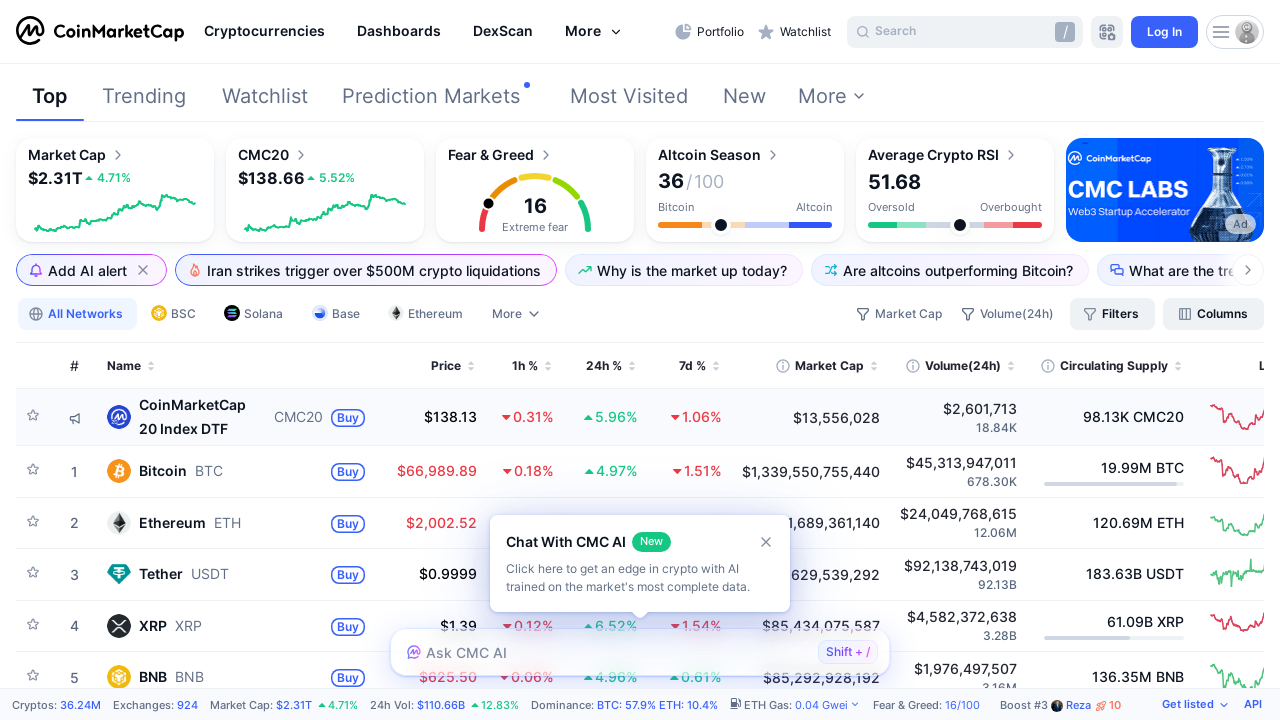

Verified at least 10 cryptocurrency entries are visible in the table
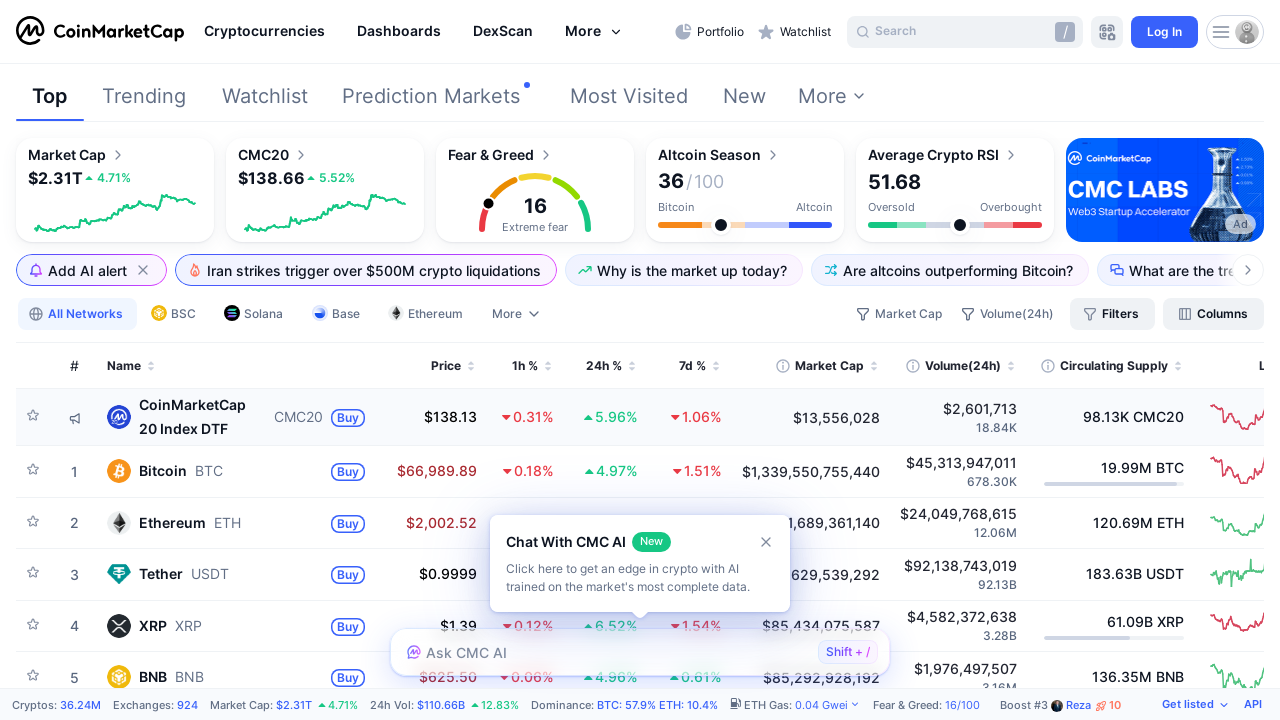

Verified first row cryptocurrency name element is visible
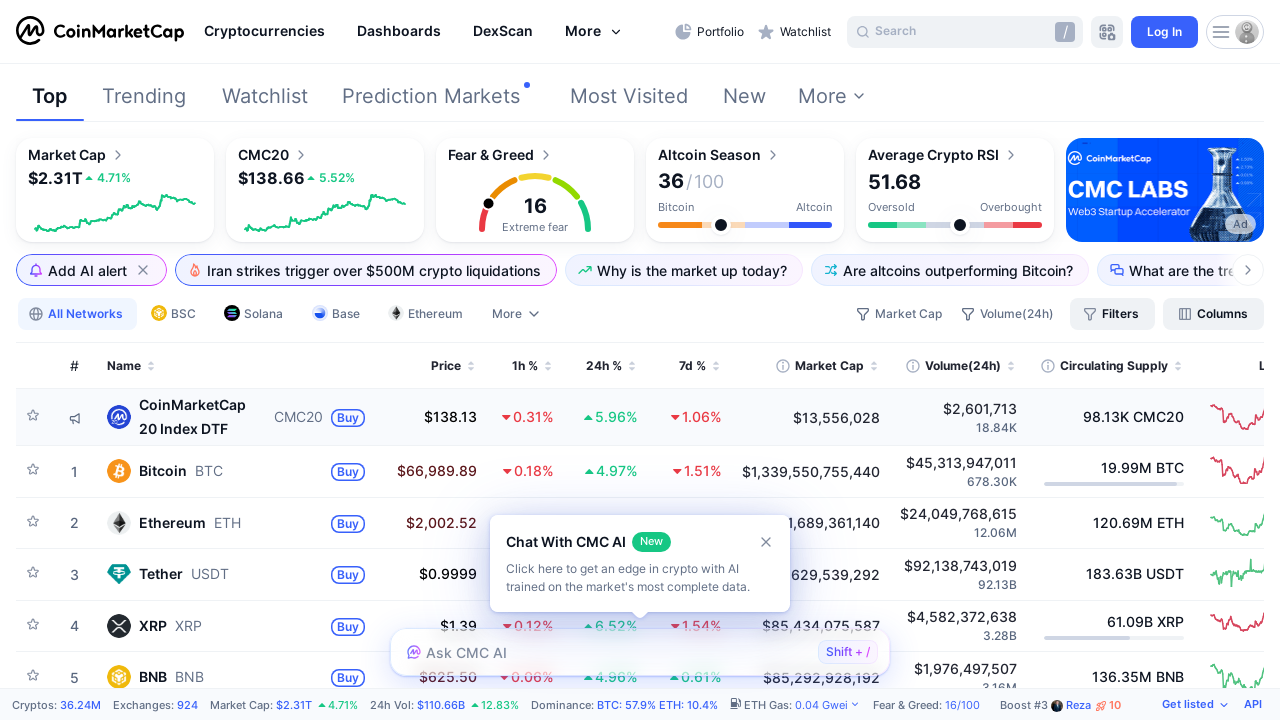

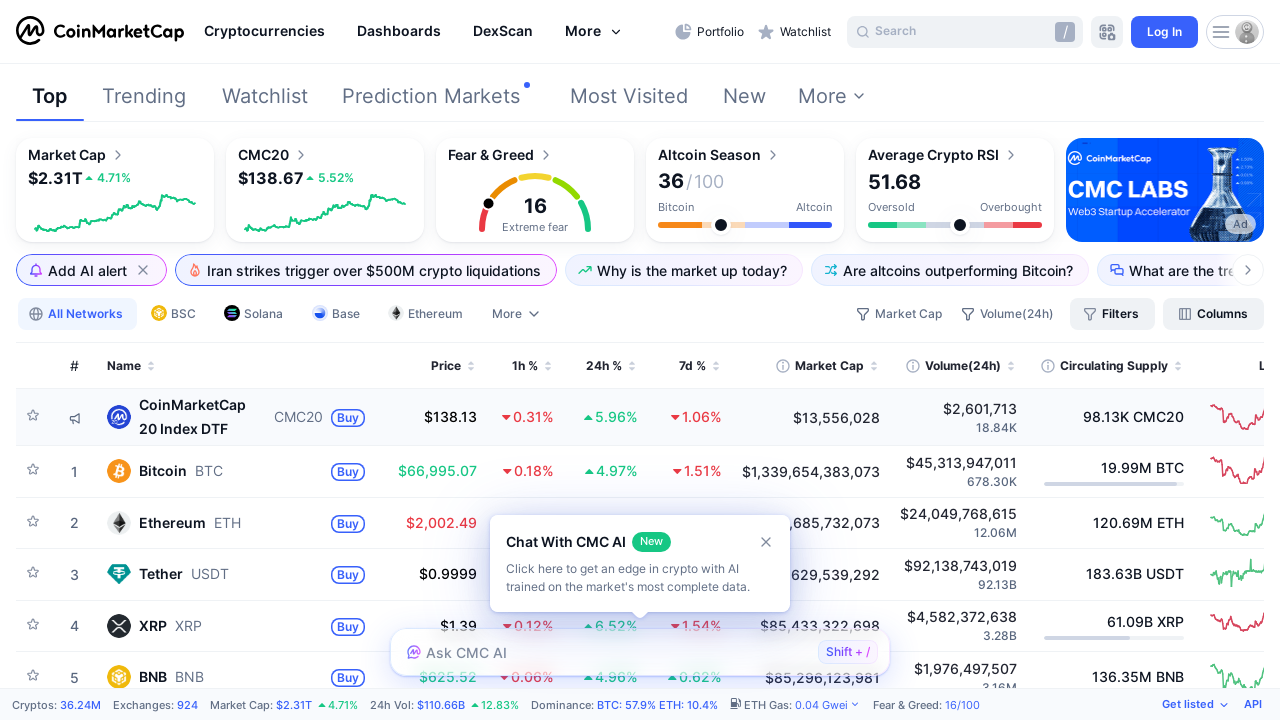